Tests search functionality on a web security test site by filling a search term with a name

Starting URL: http://zero.webappsecurity.com/

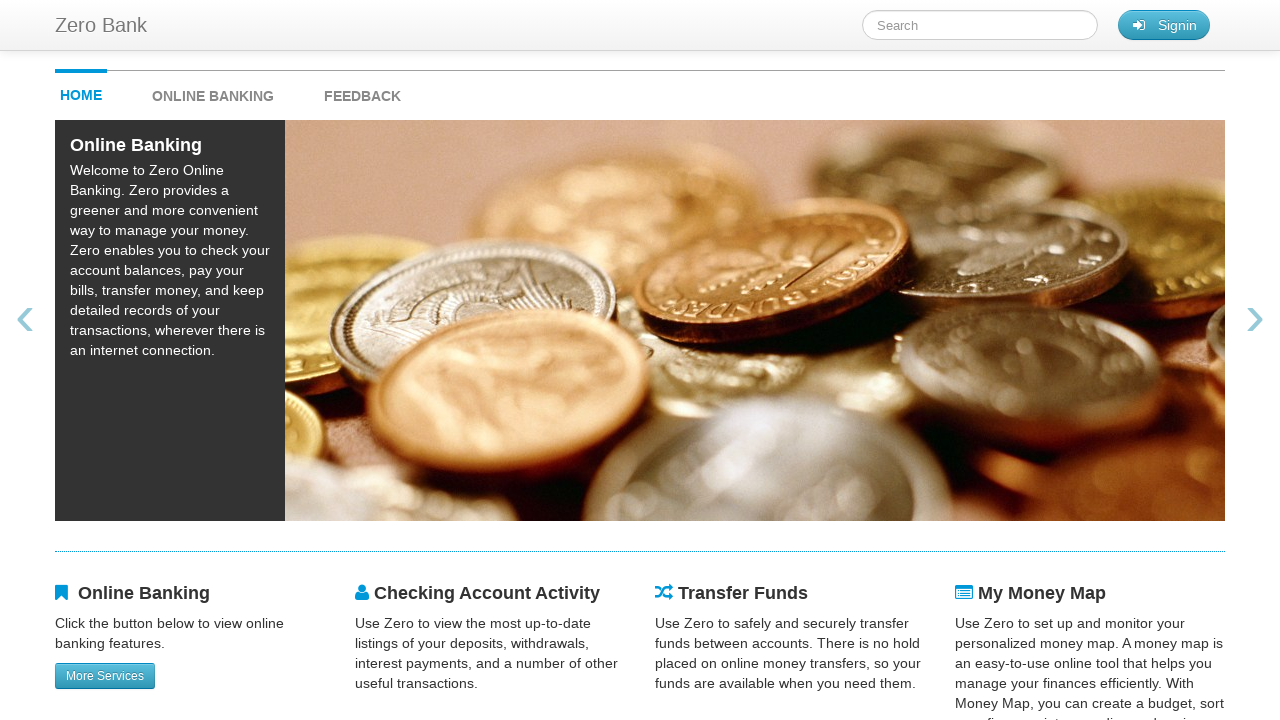

Filled search field with 'Marcus' on #searchTerm
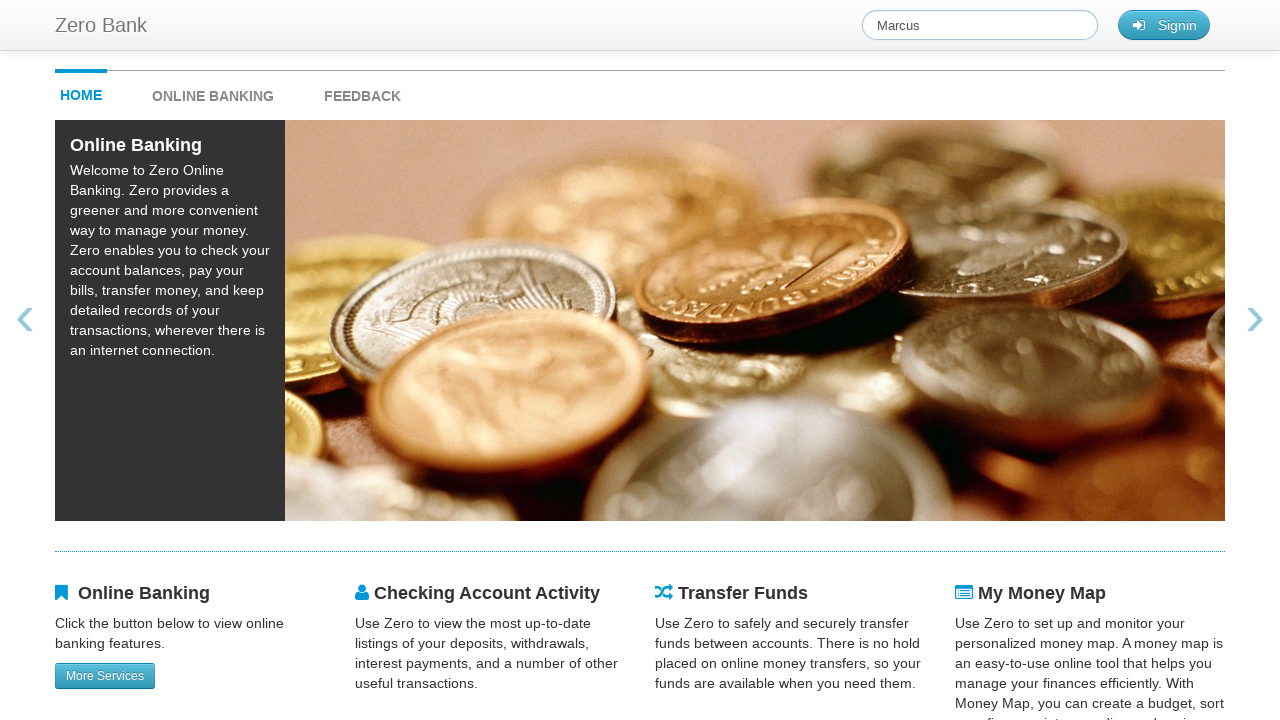

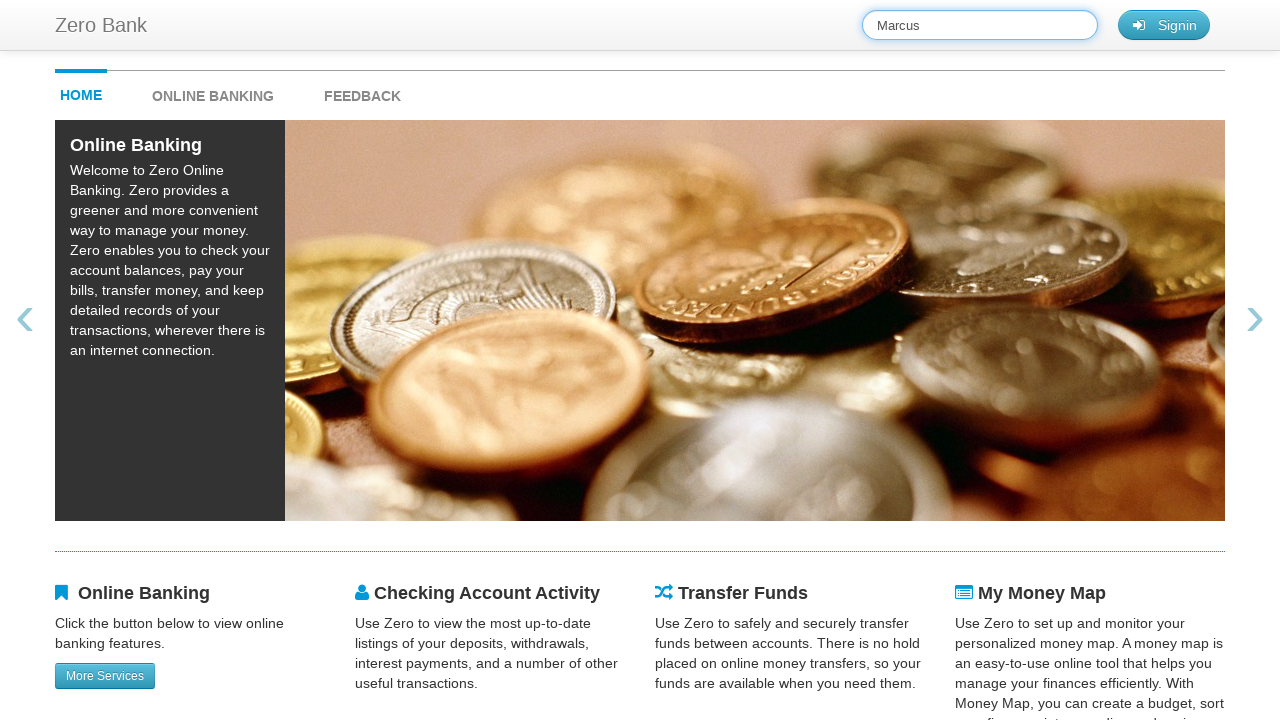